Tests the Shifting Content feature by navigating to the Shifting Content page, clicking on Example 1: Menu Element, and verifying that menu items are present

Starting URL: https://the-internet.herokuapp.com/

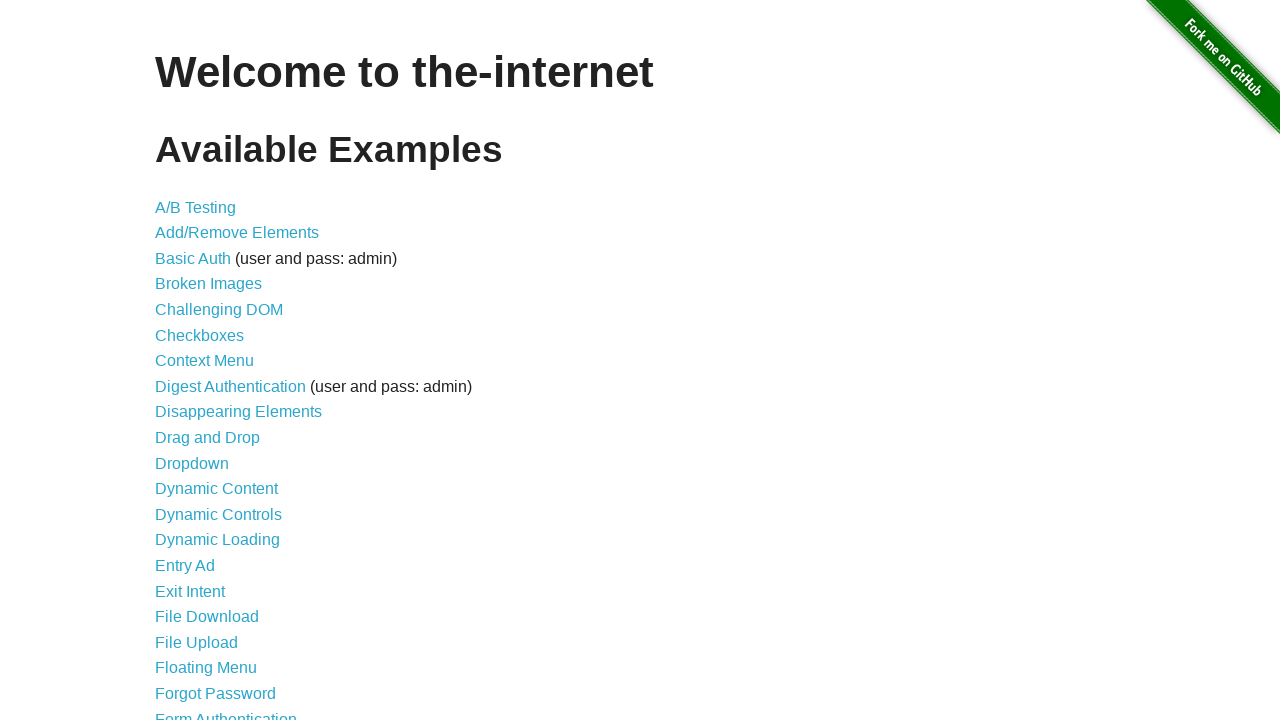

Clicked on 'Shifting Content' link at (212, 523) on a:text('Shifting Content')
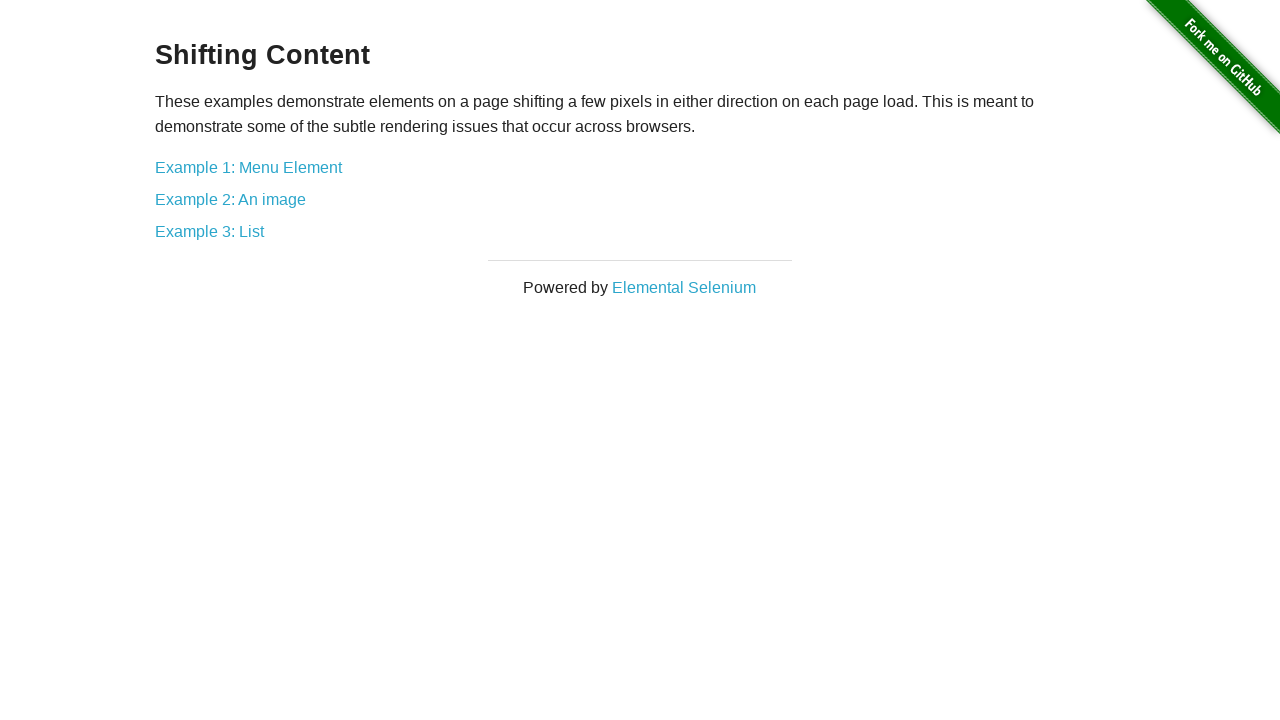

Clicked on 'Example 1: Menu Element' link at (248, 167) on a:text('Example 1: Menu Element')
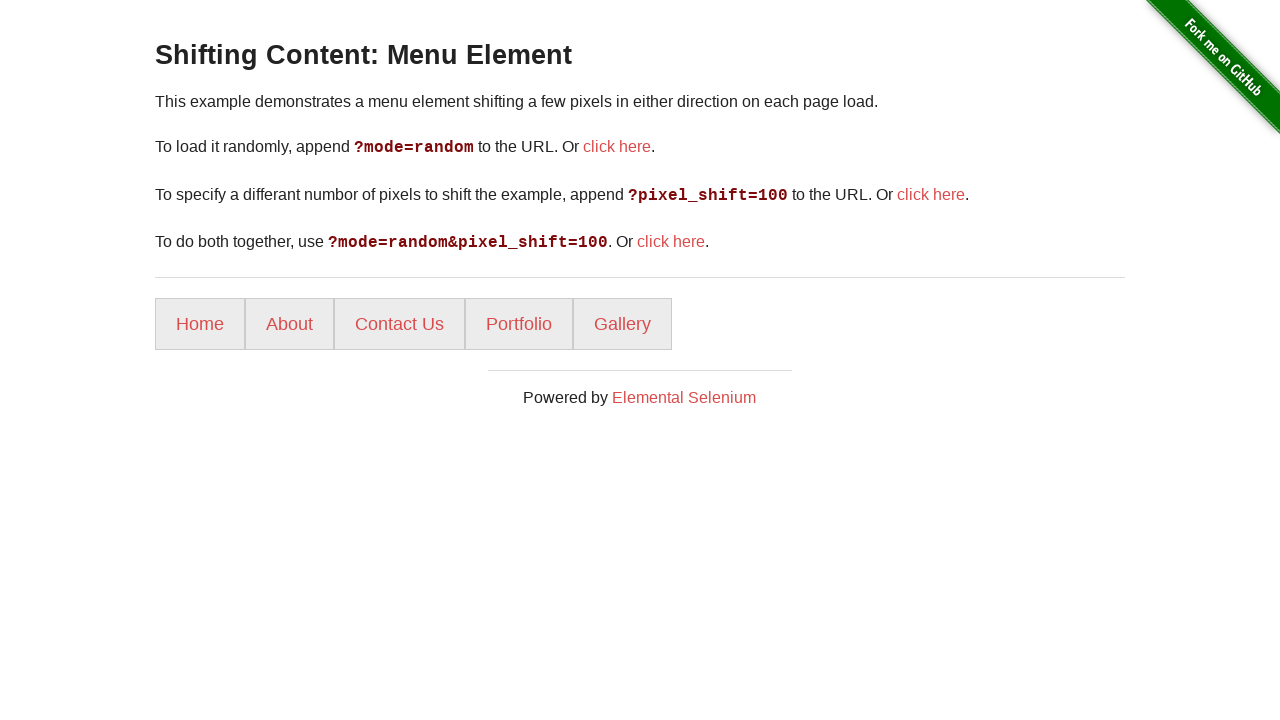

Menu items loaded and selector ready
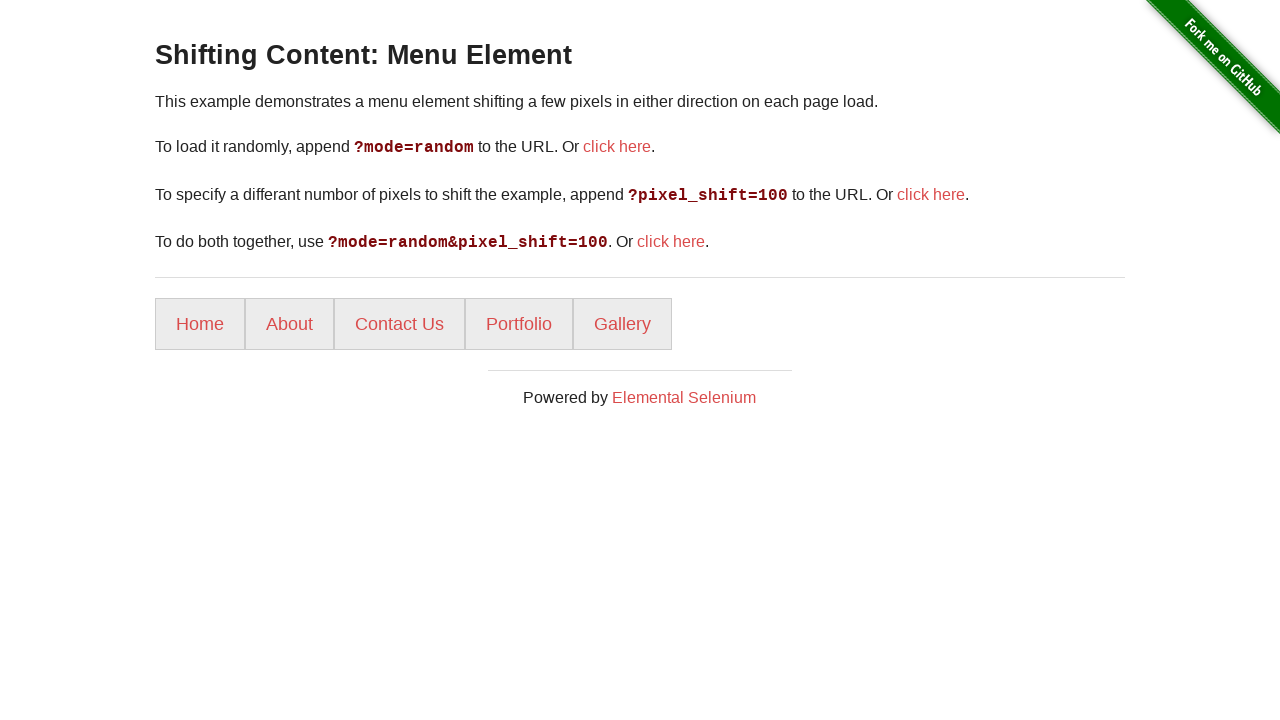

Retrieved 5 menu items from page
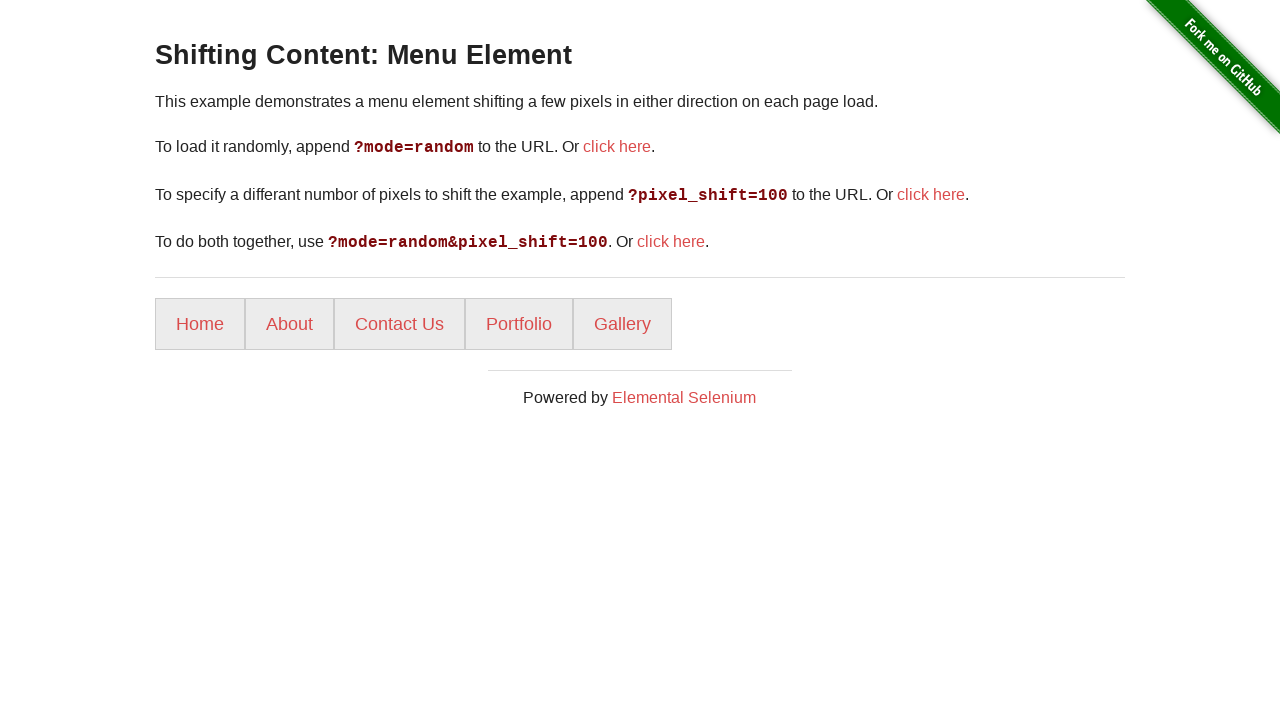

Verified menu items present: 5 items found
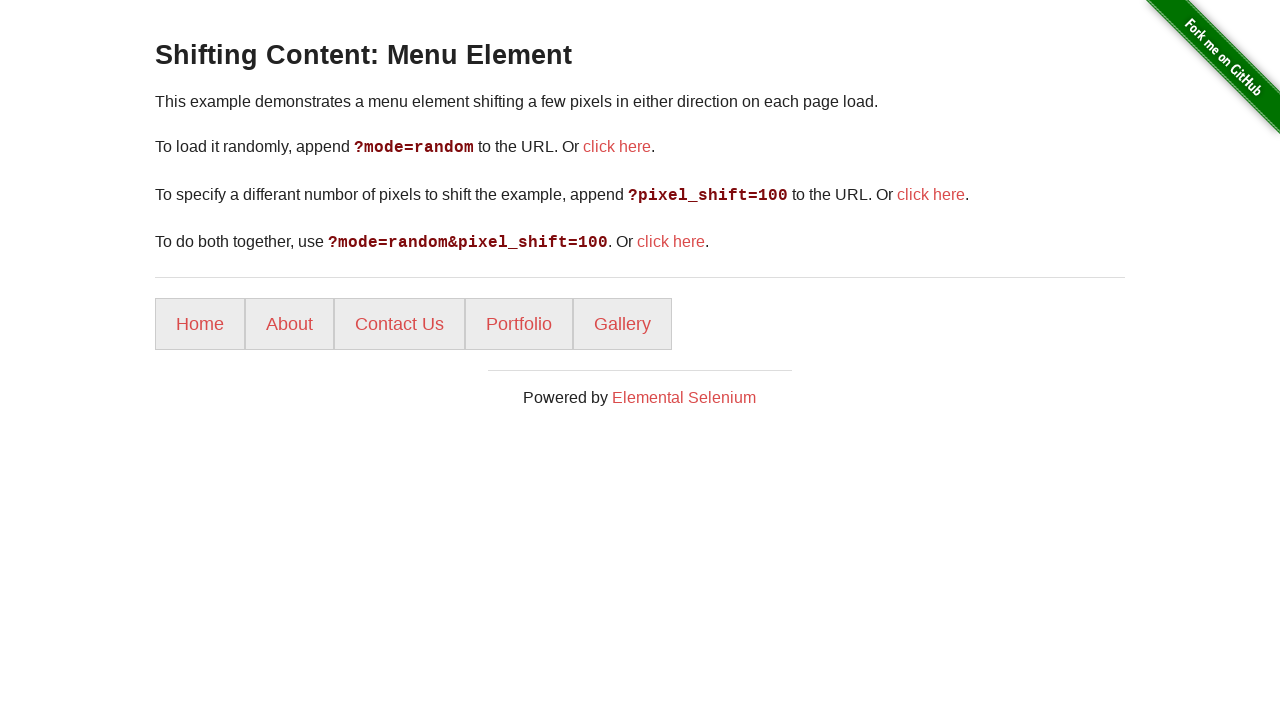

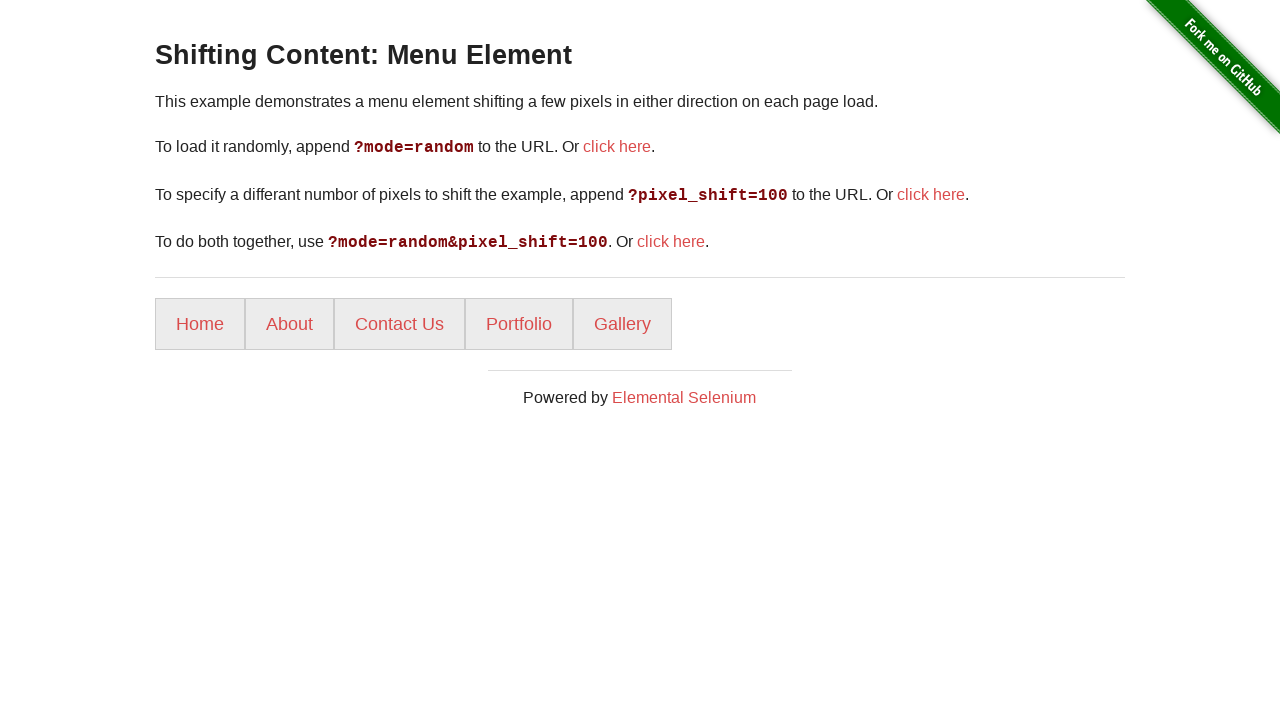